Tests XPath sibling and parent traversal by locating buttons in the header using following-sibling and parent axis navigation, then verifying their text content.

Starting URL: https://rahulshettyacademy.com/AutomationPractice/

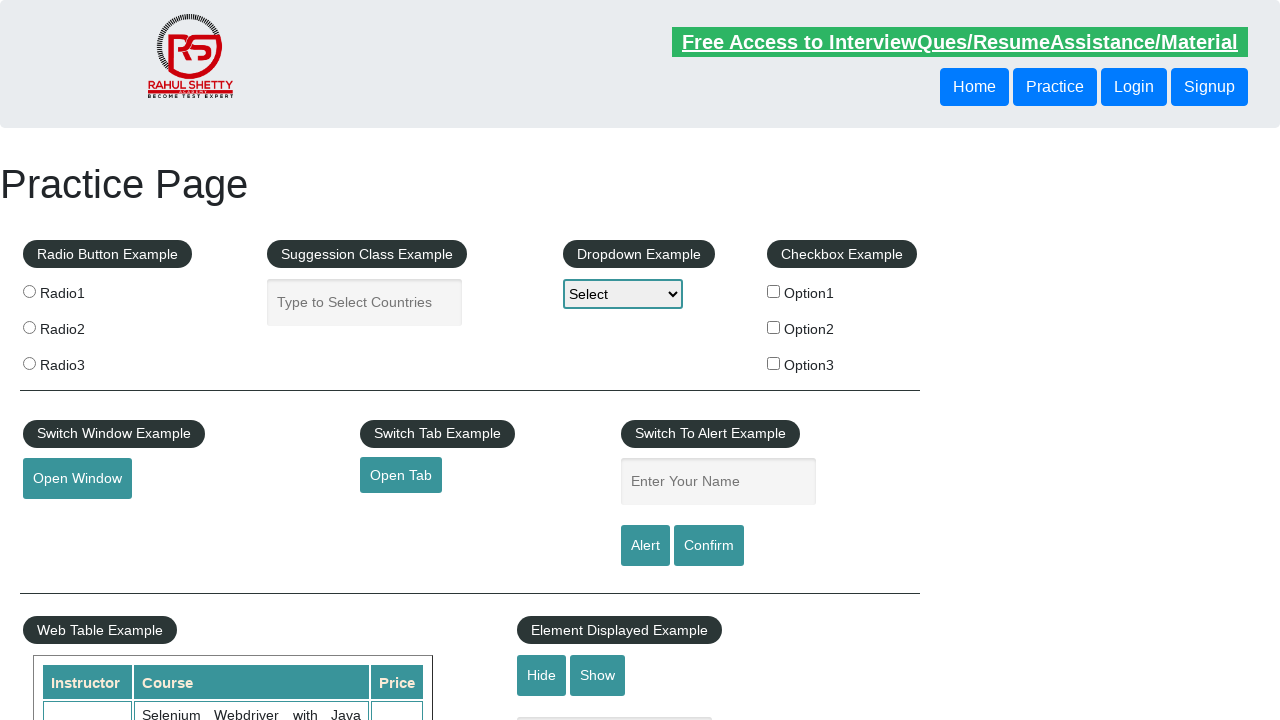

Navigated to AutomationPractice page
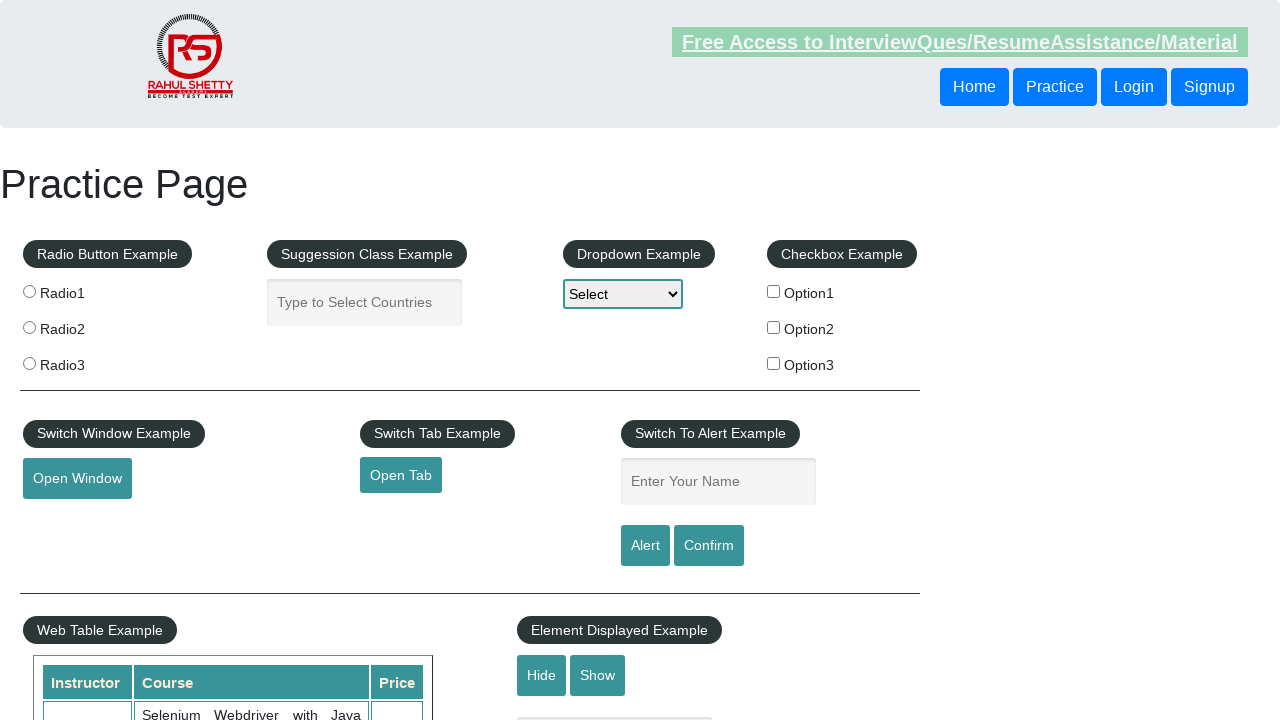

Located button using following-sibling XPath axis
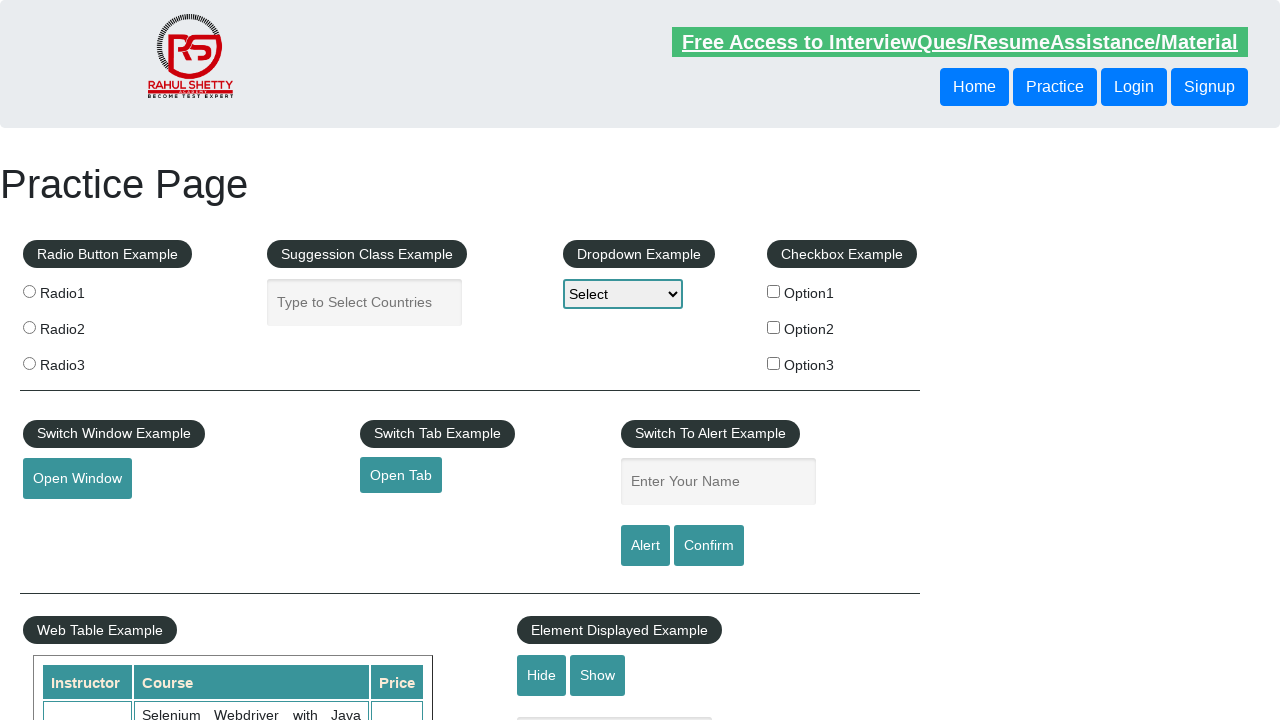

Retrieved button text via following-sibling: Login
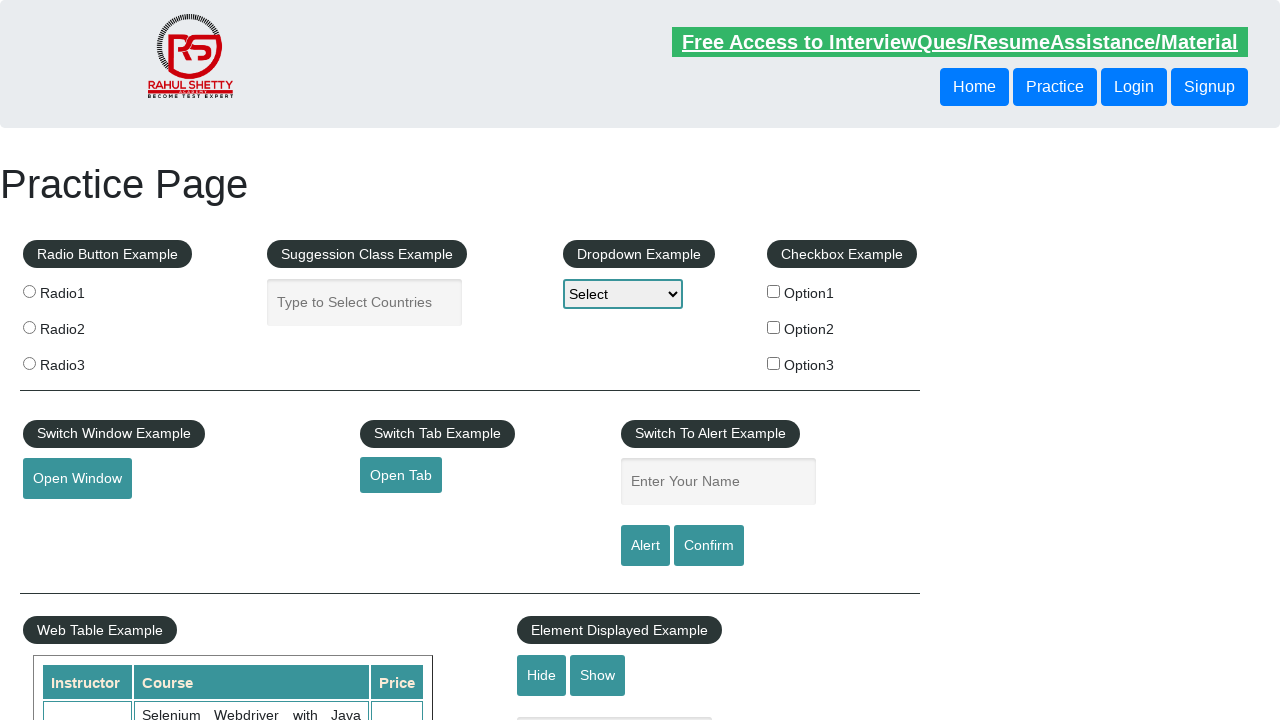

Located button using parent traversal XPath axis
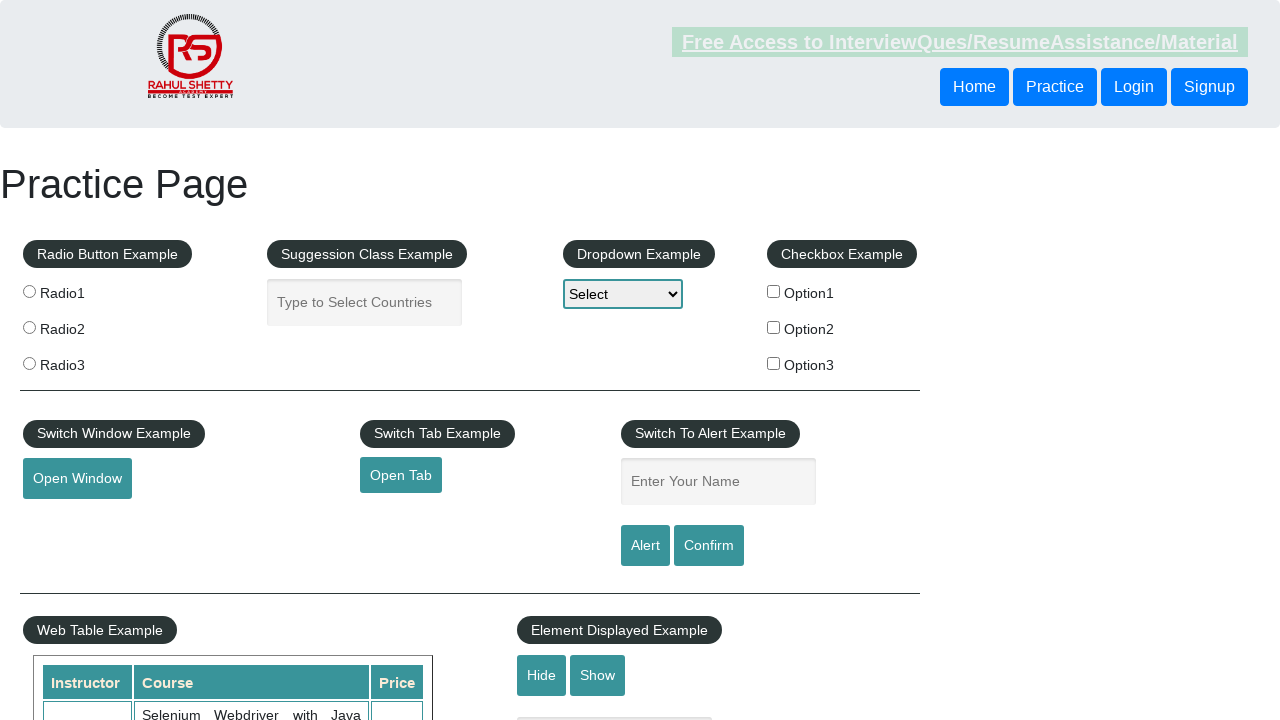

Retrieved button text via parent traversal: Login
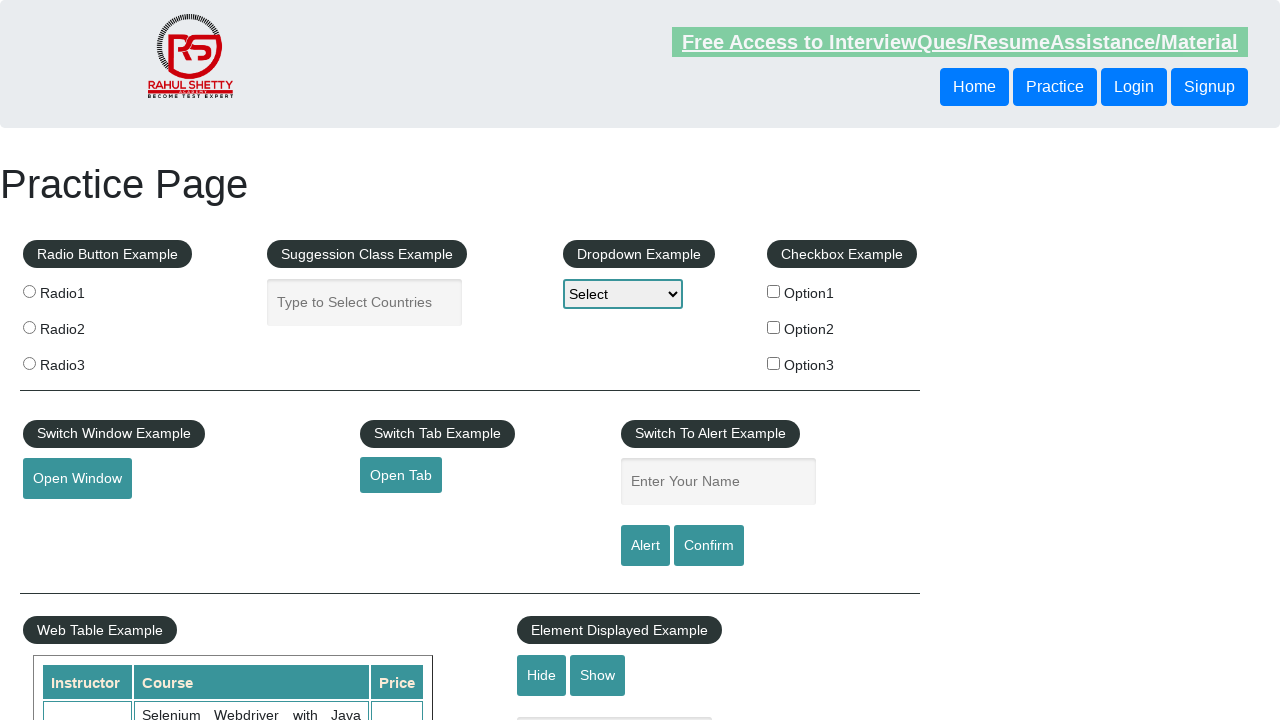

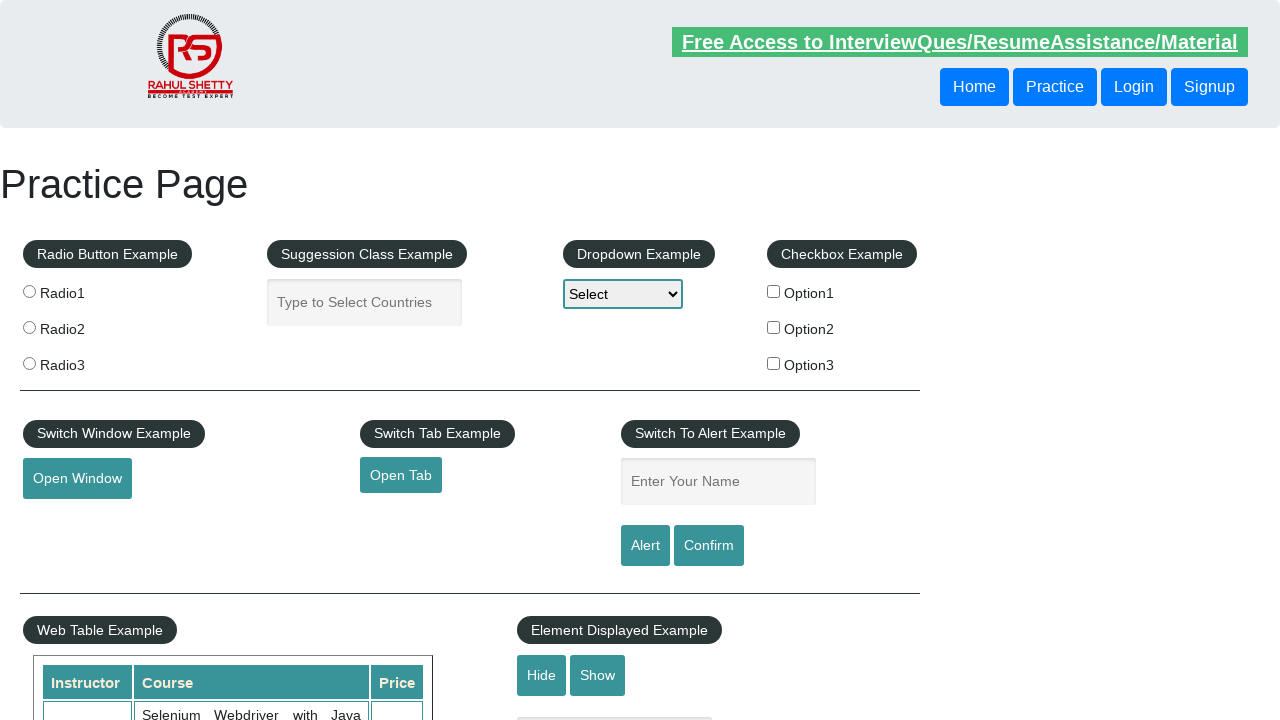